Tests frame handling using frameLocator method to locate a frame by its src attribute and fill a text input within that frame

Starting URL: https://ui.vision/demo/webtest/frames/

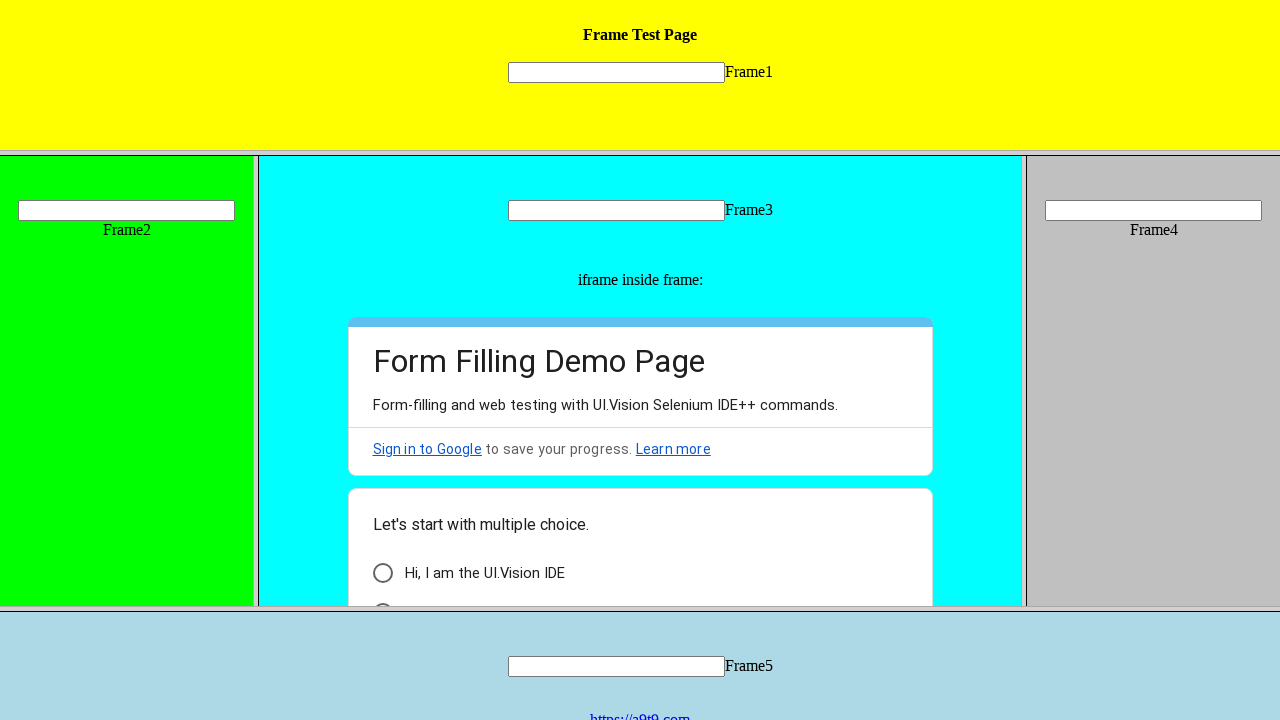

Located frame with src='frame_1.html' using frameLocator
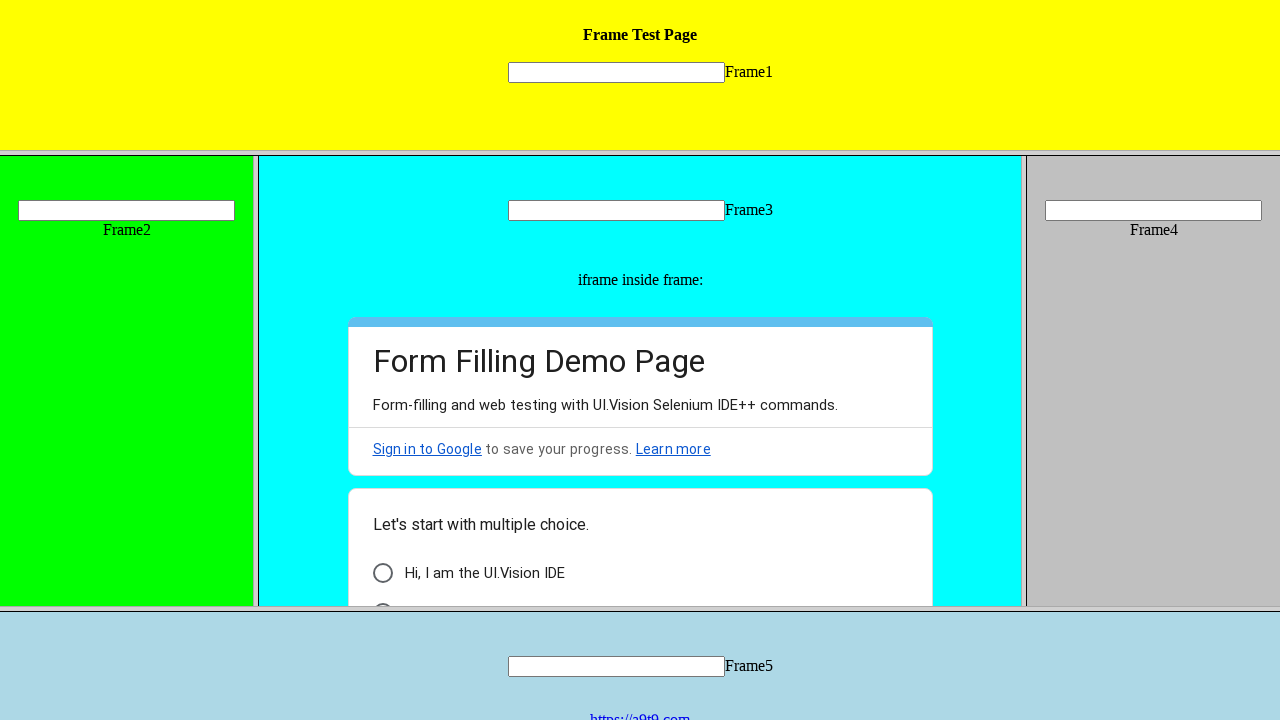

Filled text input field 'mytext1' within frame with 'Playwright' on frame[src='frame_1.html'] >> internal:control=enter-frame >> input[name='mytext1
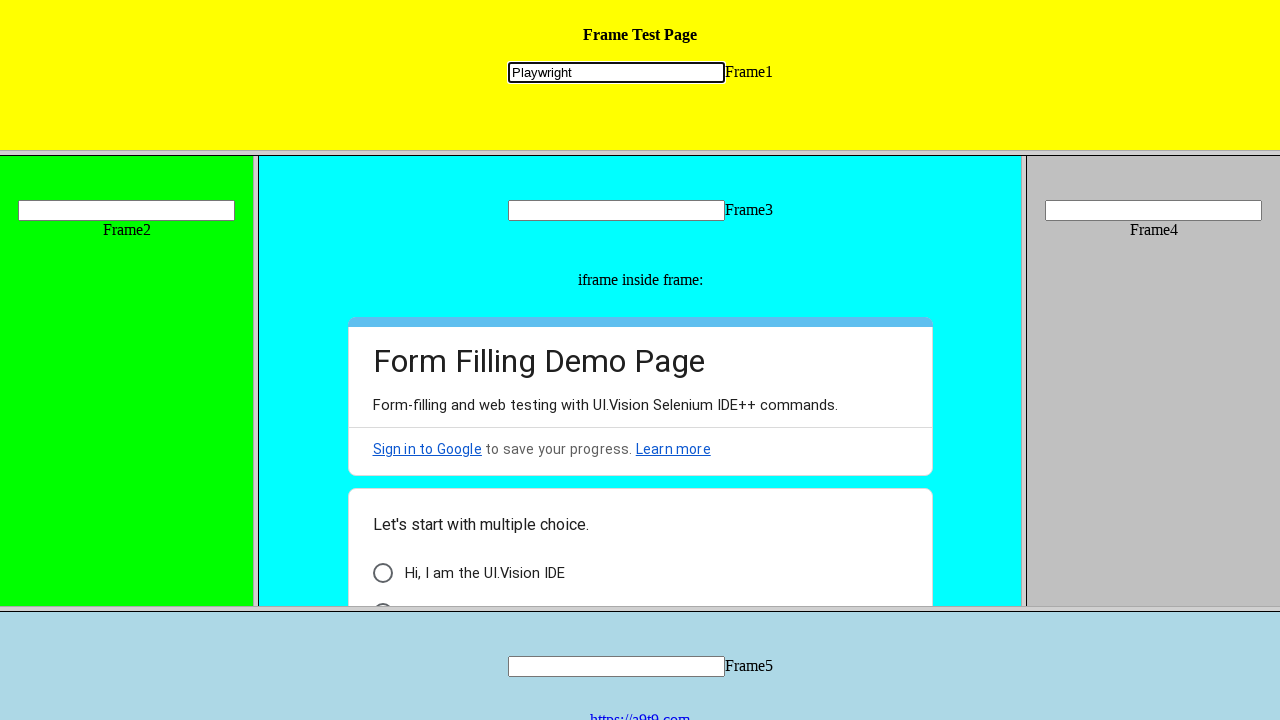

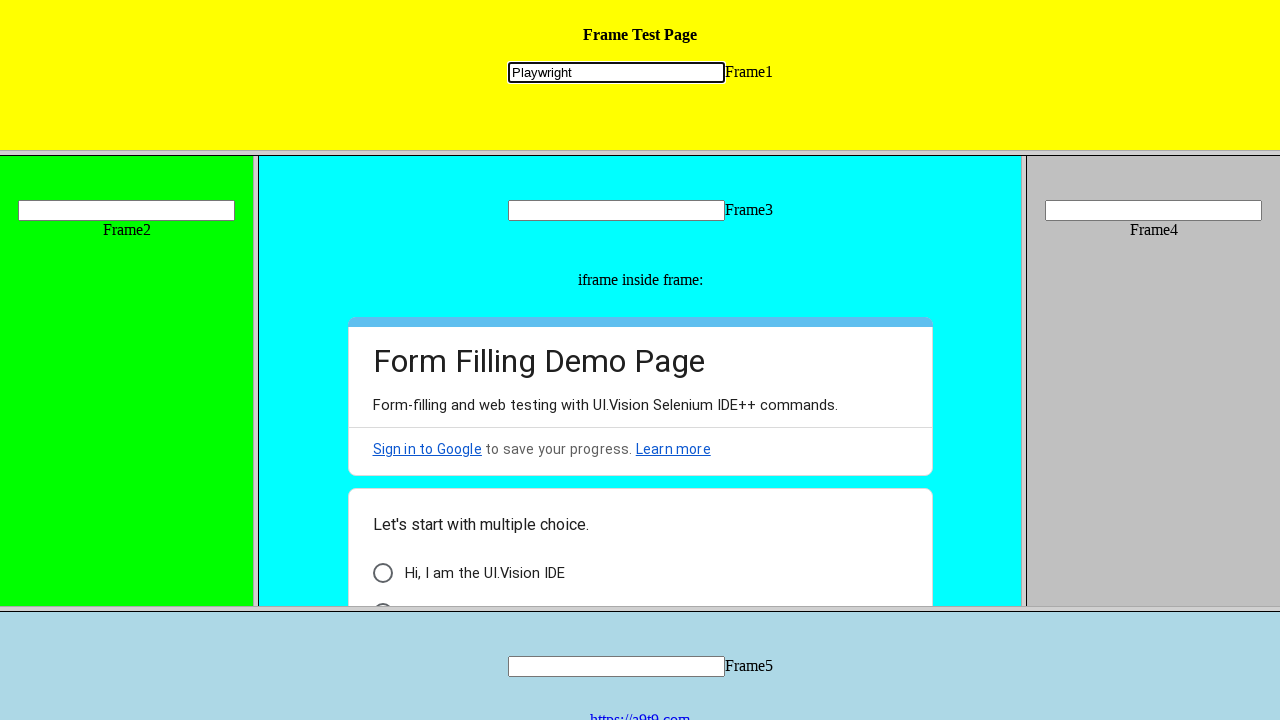